Tests triangle classification by entering sides (4, 4, 5) and verifying it identifies as Isosceles

Starting URL: https://testpages.eviltester.com/styled/apps/triangle/triangle001.html

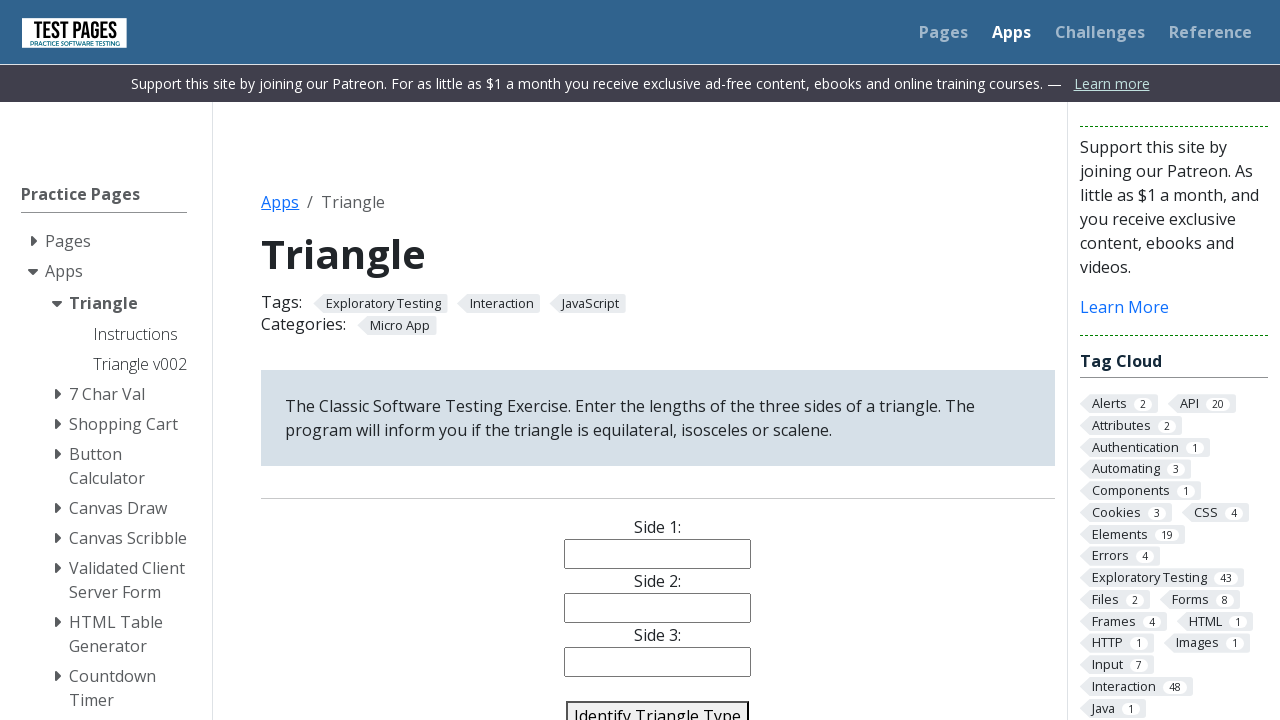

Filled side 1 field with '4' on #side1
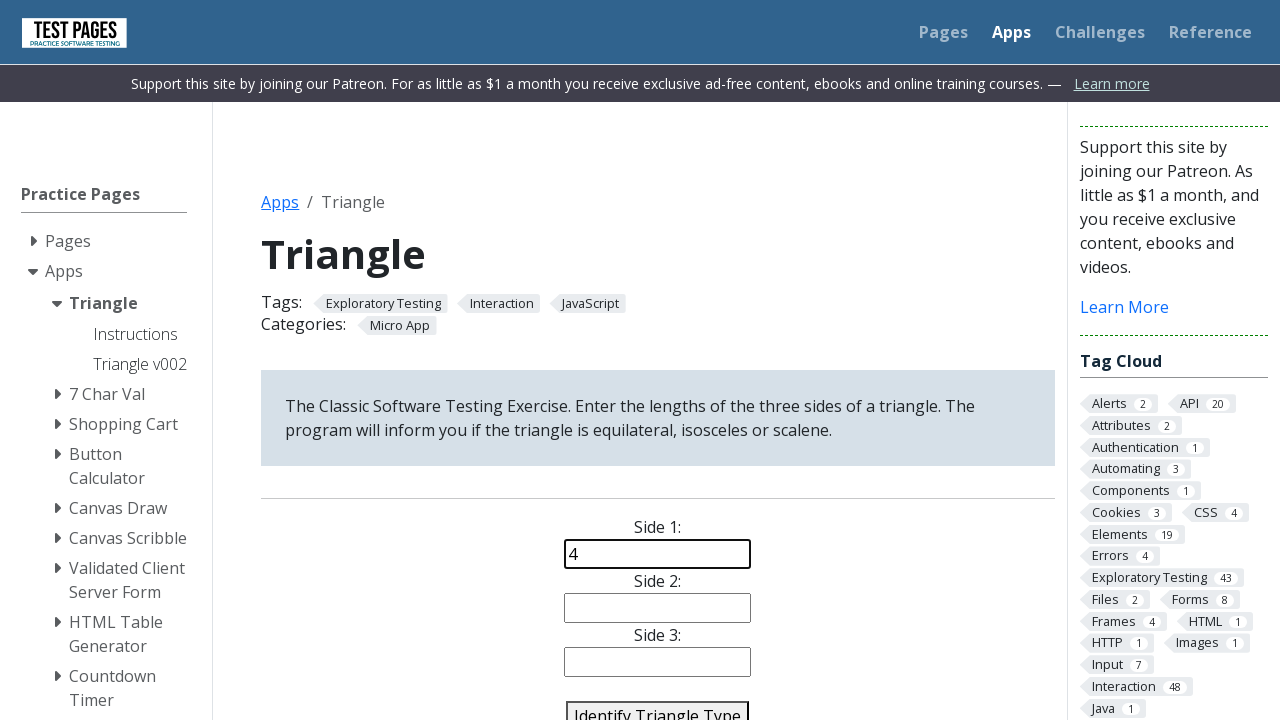

Filled side 2 field with '4' on #side2
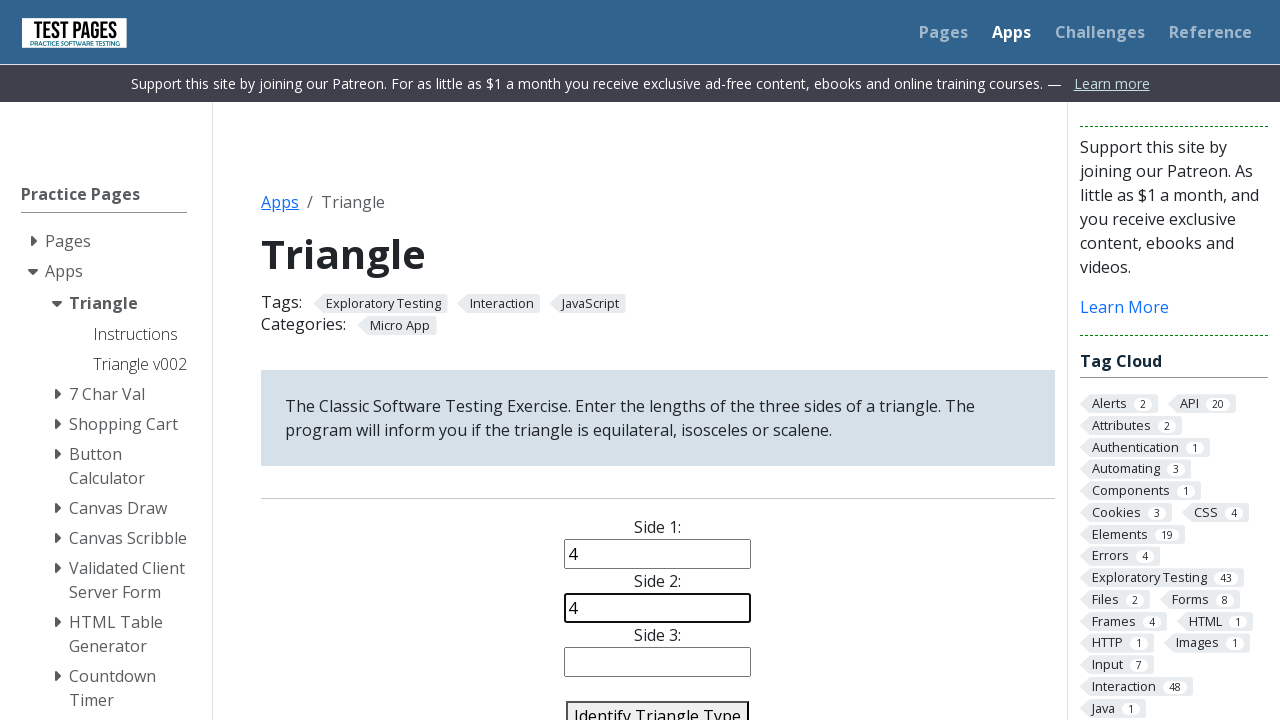

Filled side 3 field with '5' on #side3
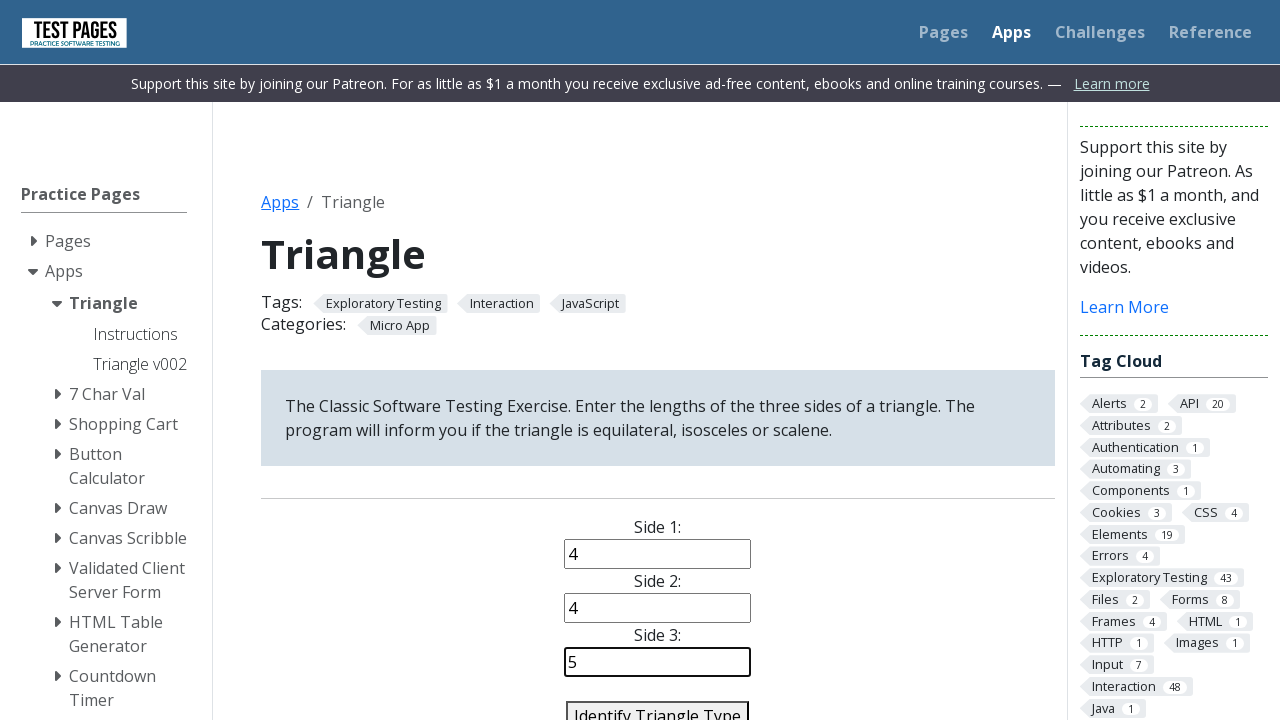

Clicked identify triangle button at (658, 705) on #identify-triangle-action
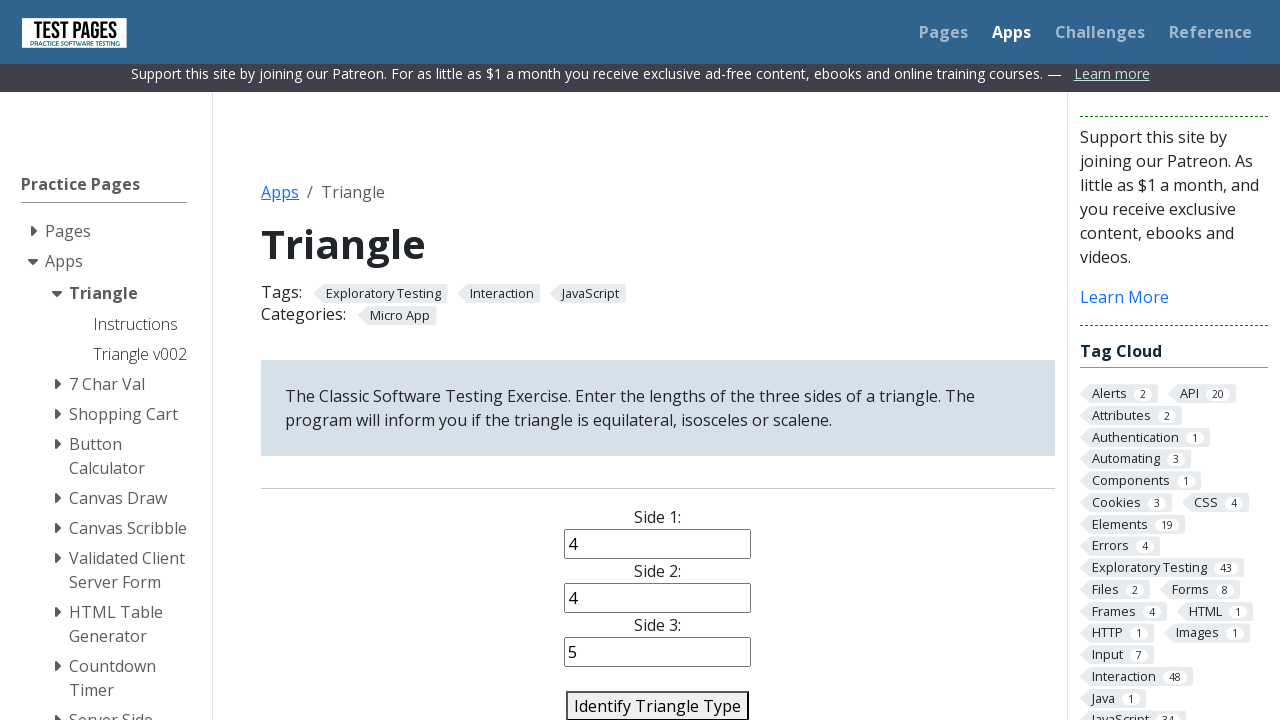

Triangle classification result appeared
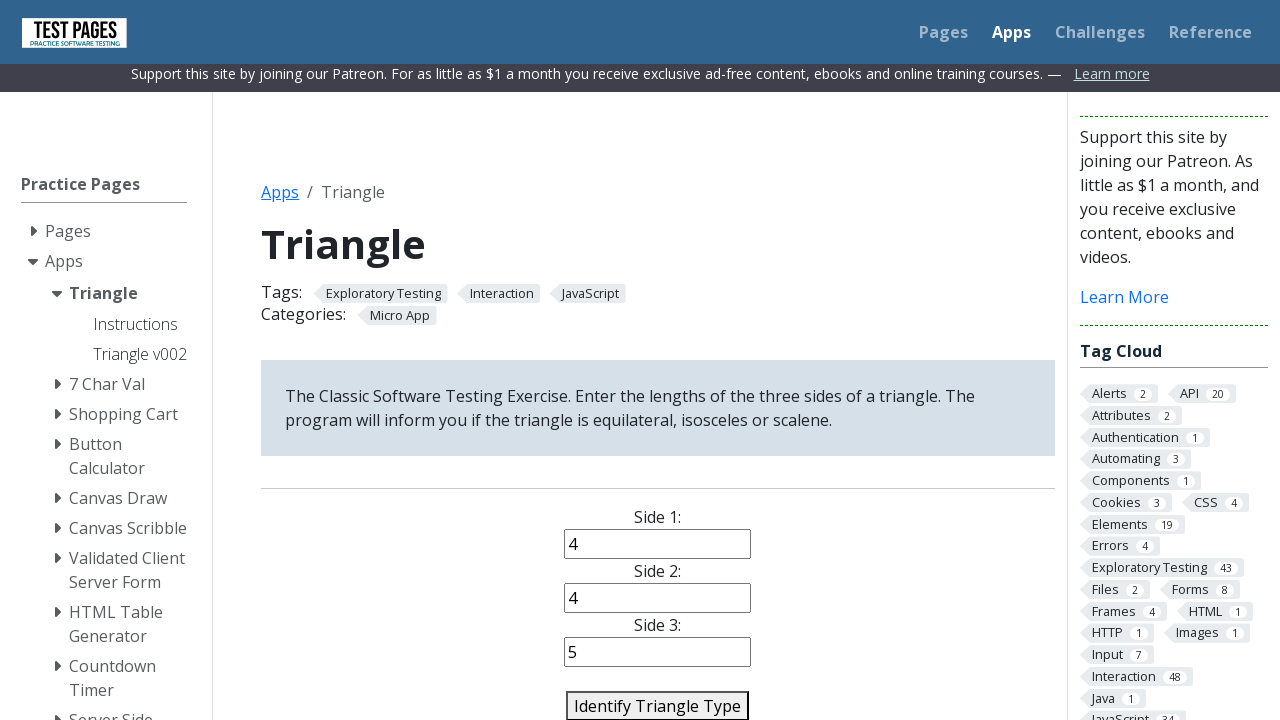

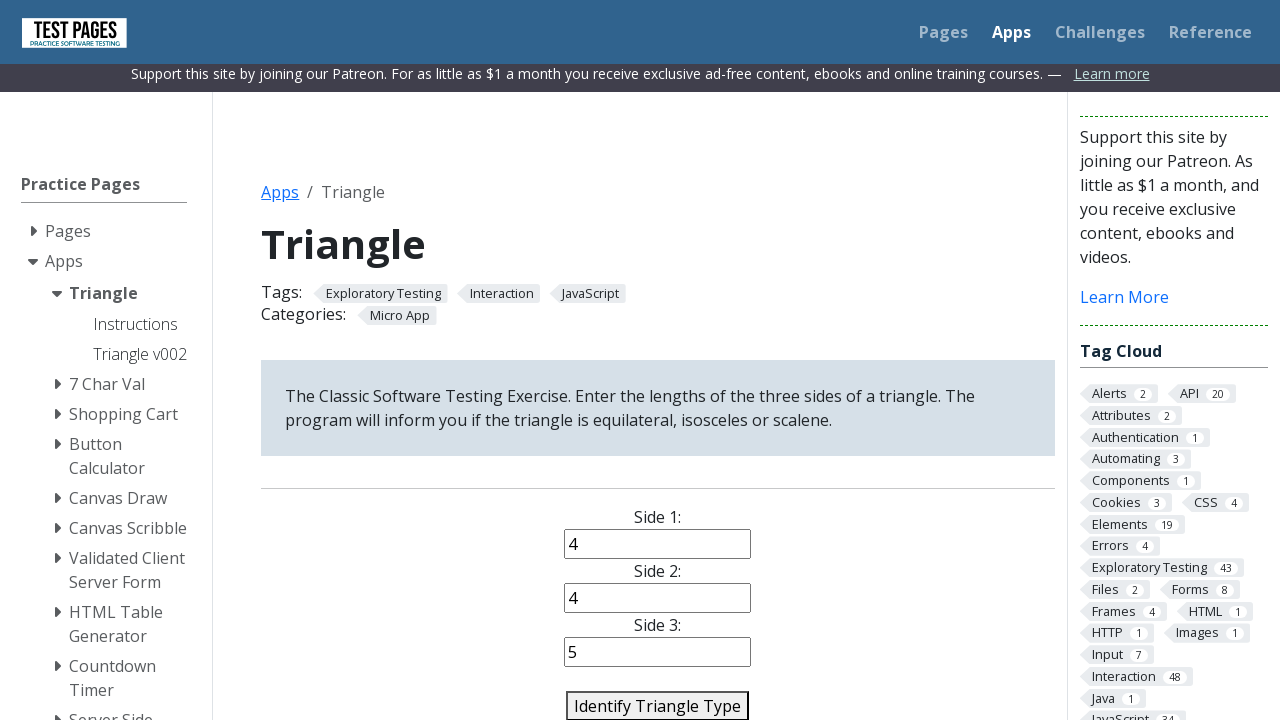